Tests that the input field accepts various character types including English, Korean, numbers, special characters, and spaces

Starting URL: https://demo.playwright.dev/todomvc

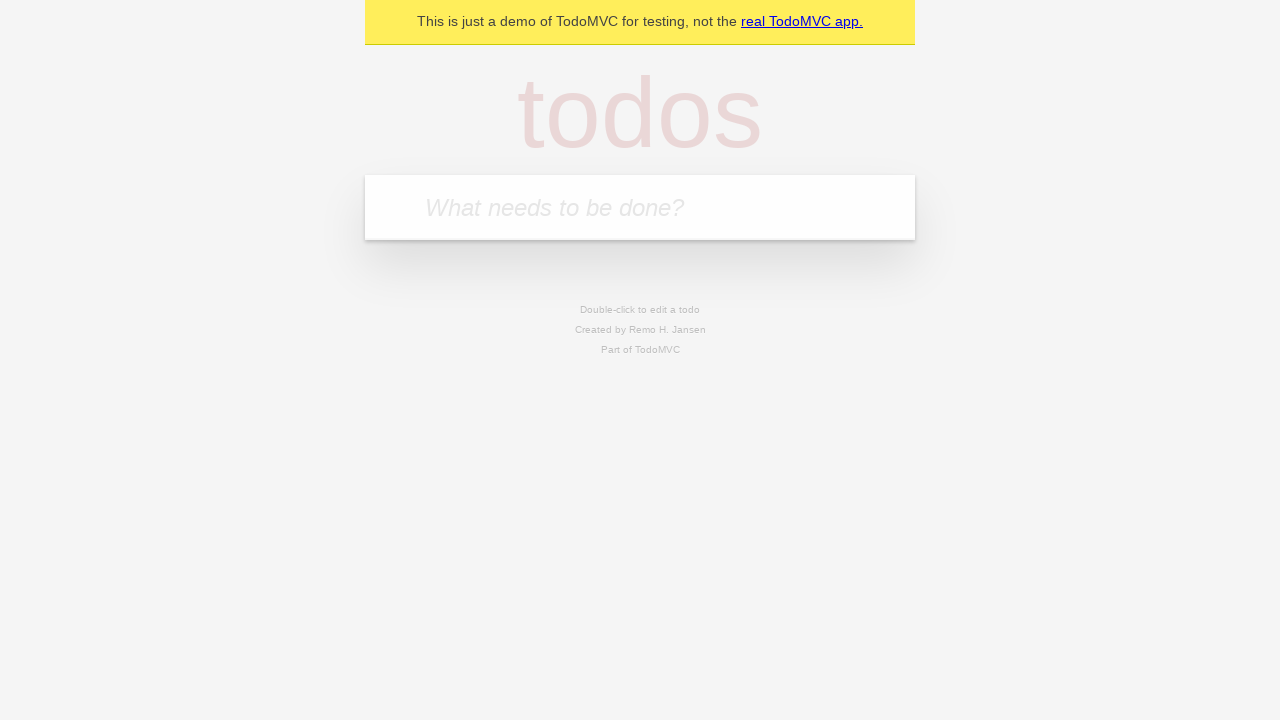

Filled input field with mixed characters: English (Rhie1234), Korean (민), special characters (!@#), and spaces on internal:attr=[placeholder="What needs to be done?"i]
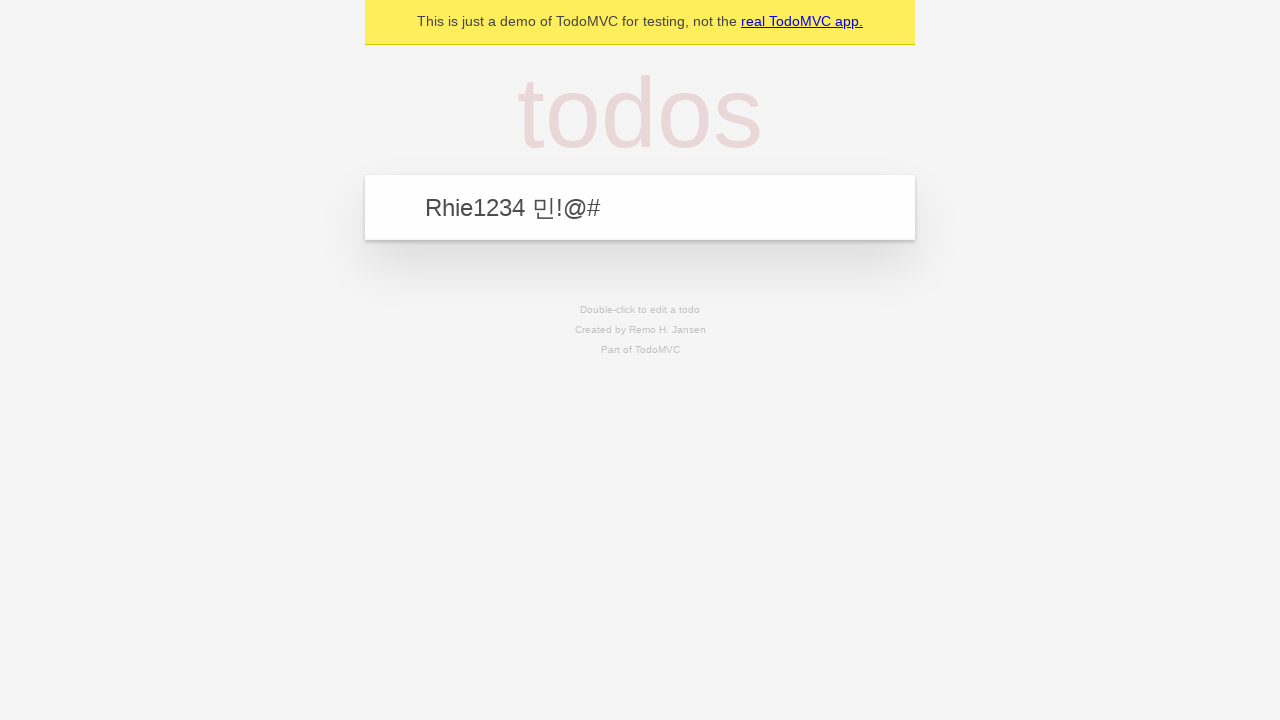

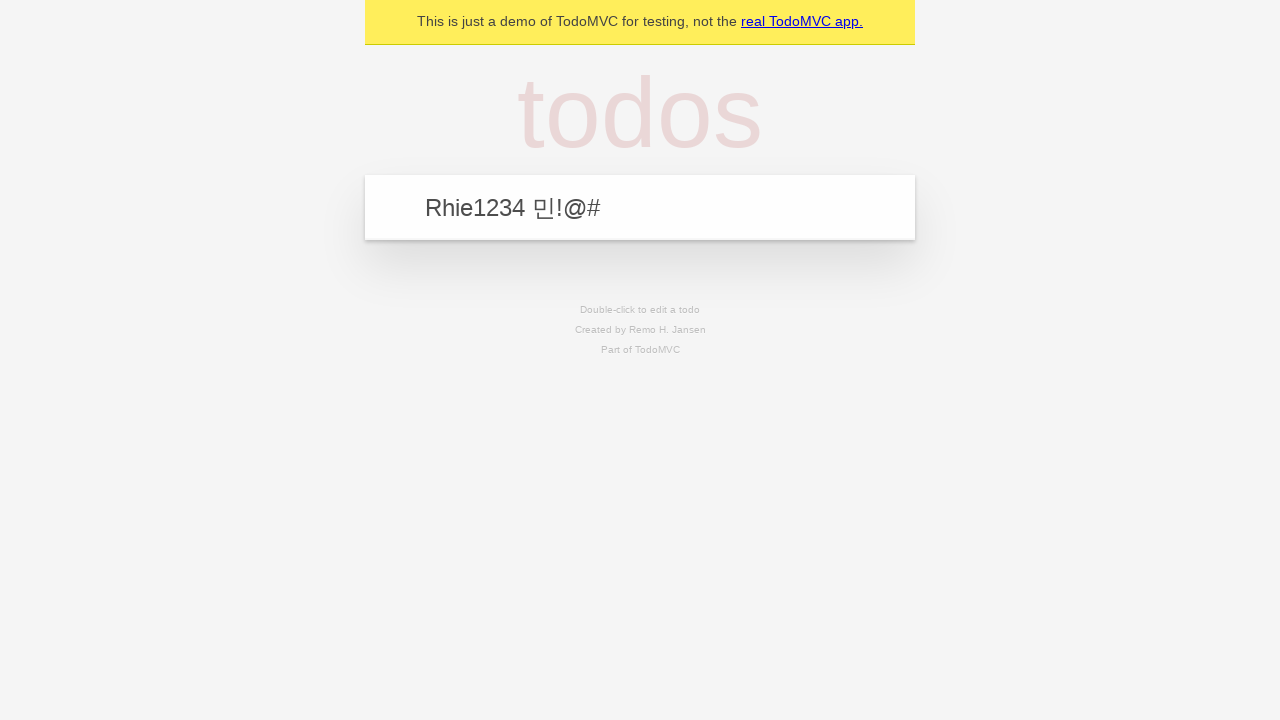